Solves a mathematical problem by reading a value from the page, calculating a result using a formula, and submitting the answer along with selecting checkboxes and radio buttons

Starting URL: http://suninjuly.github.io/math.html

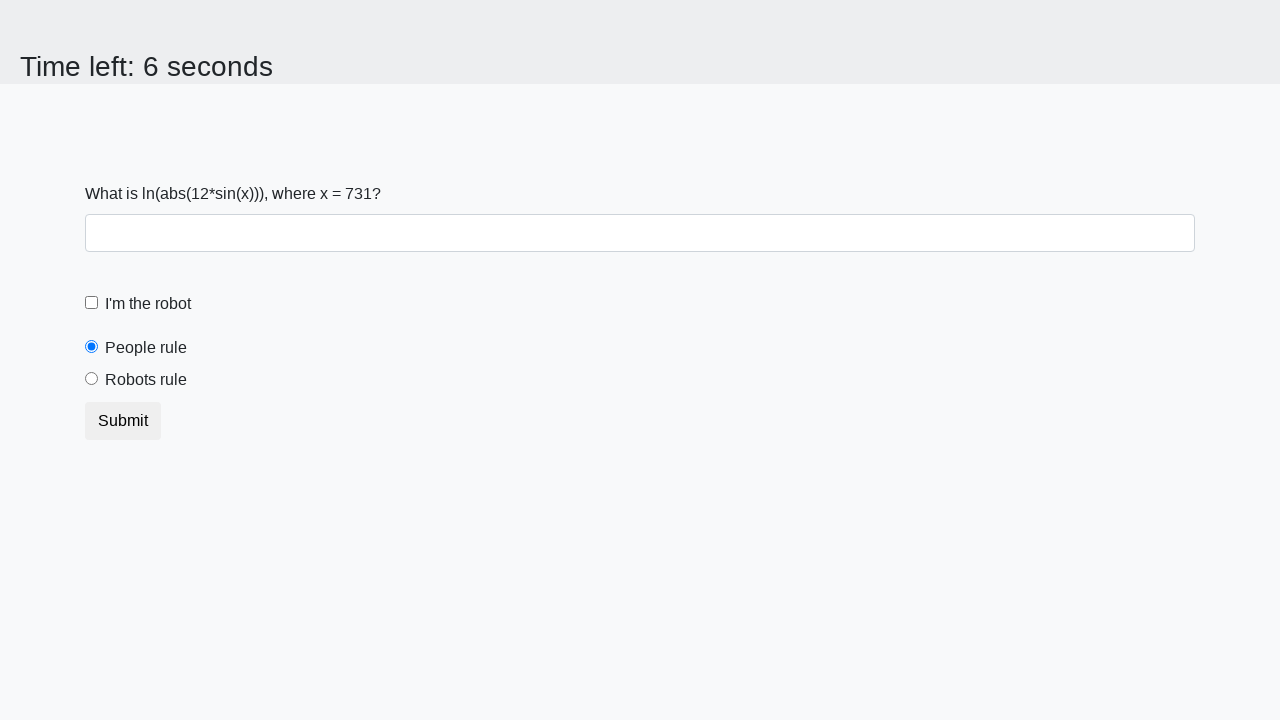

Located the input value element
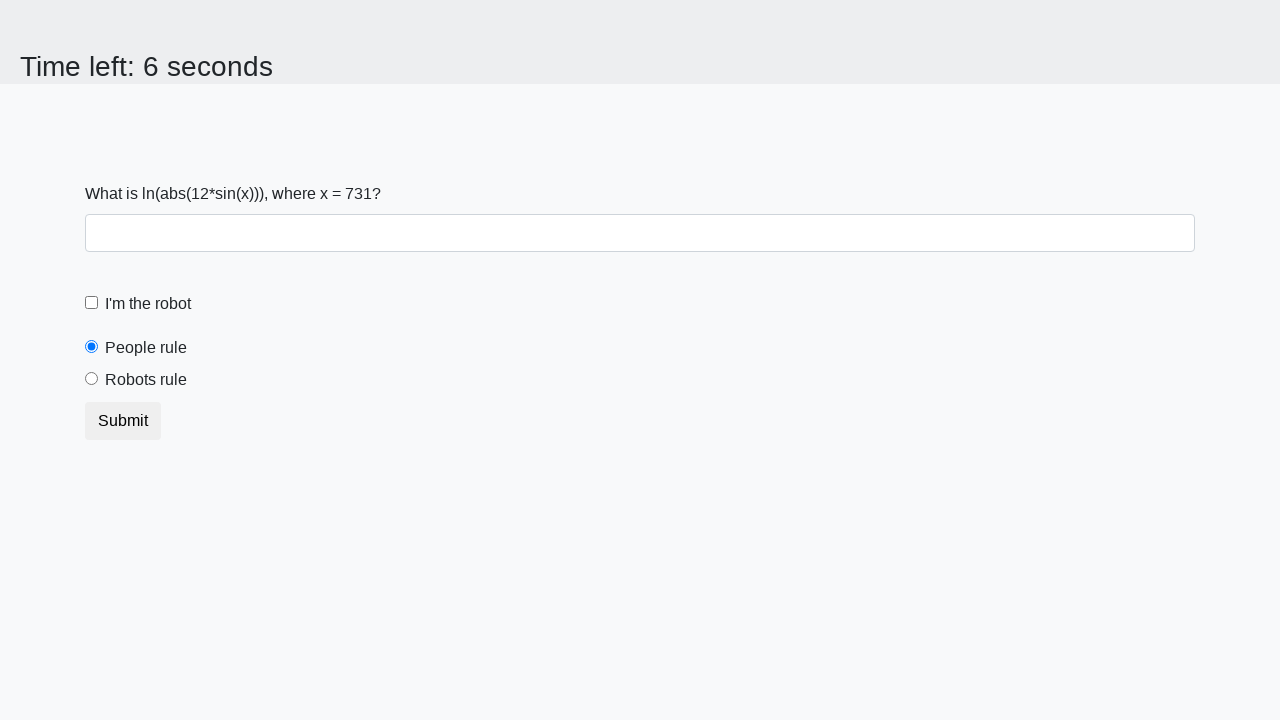

Retrieved x value from the page
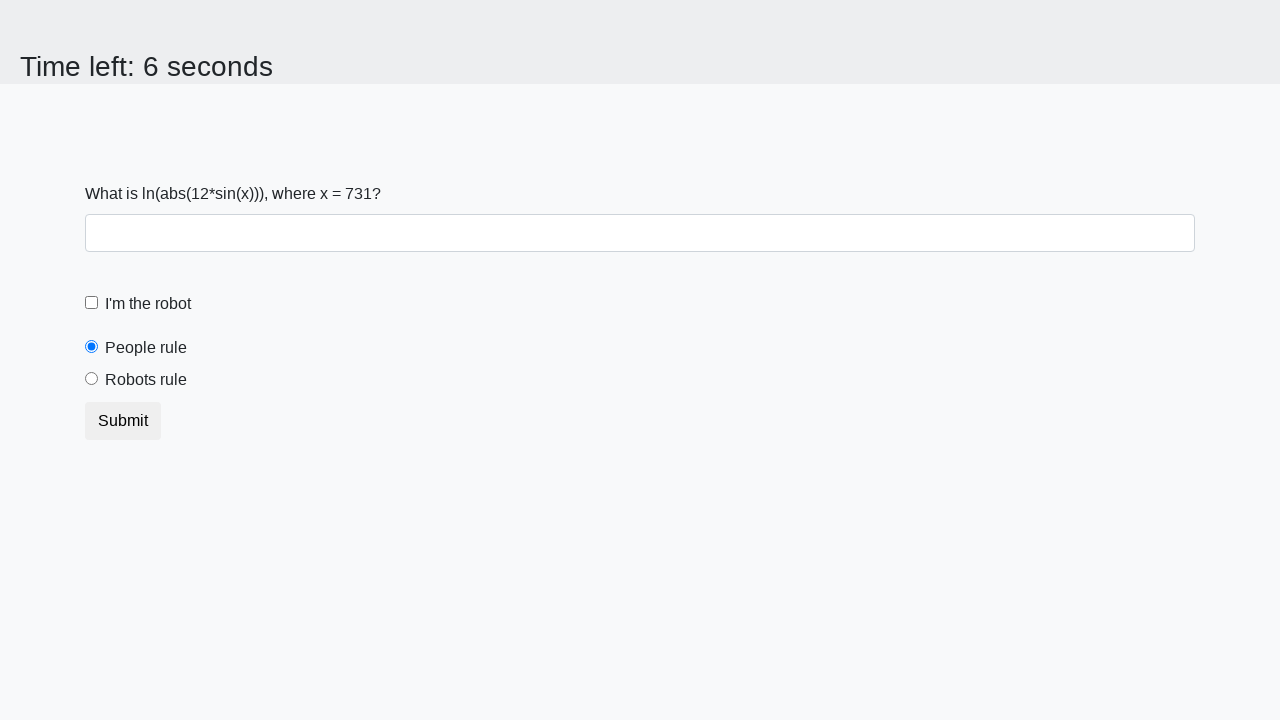

Converted x value to integer
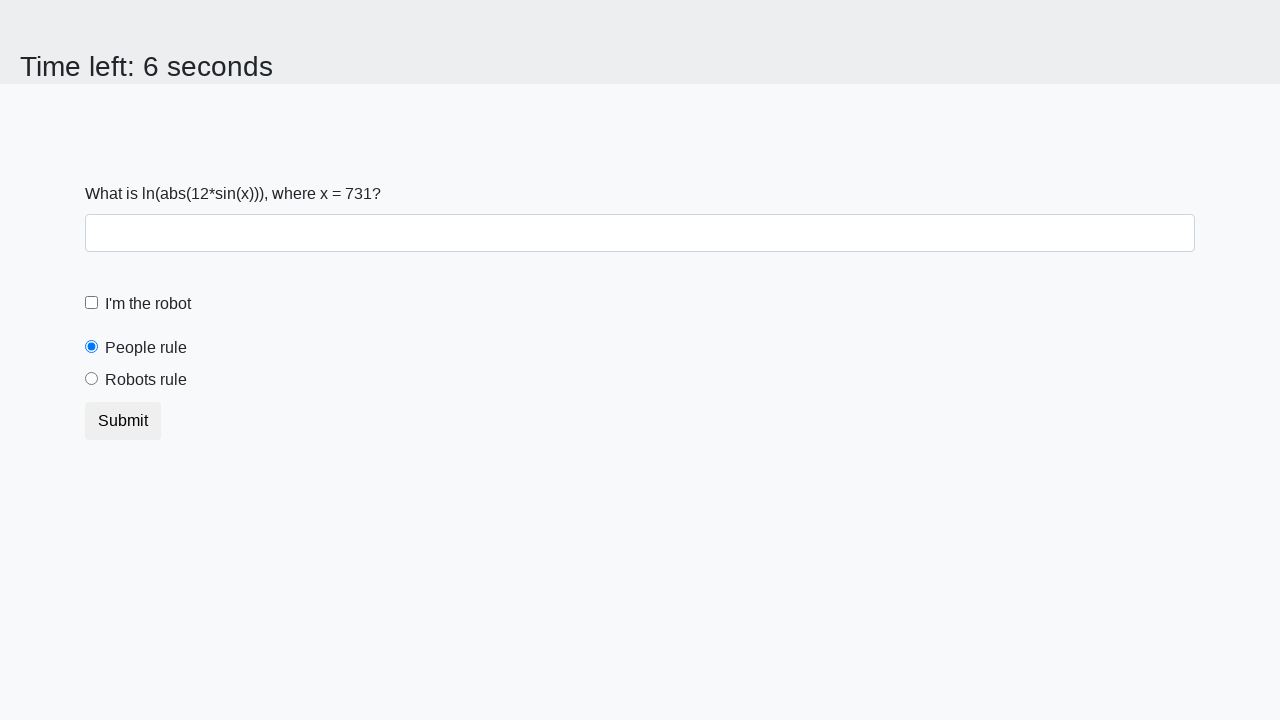

Calculated mathematical result using formula: log(abs(12 * sin(731))) = 2.3065244616346274
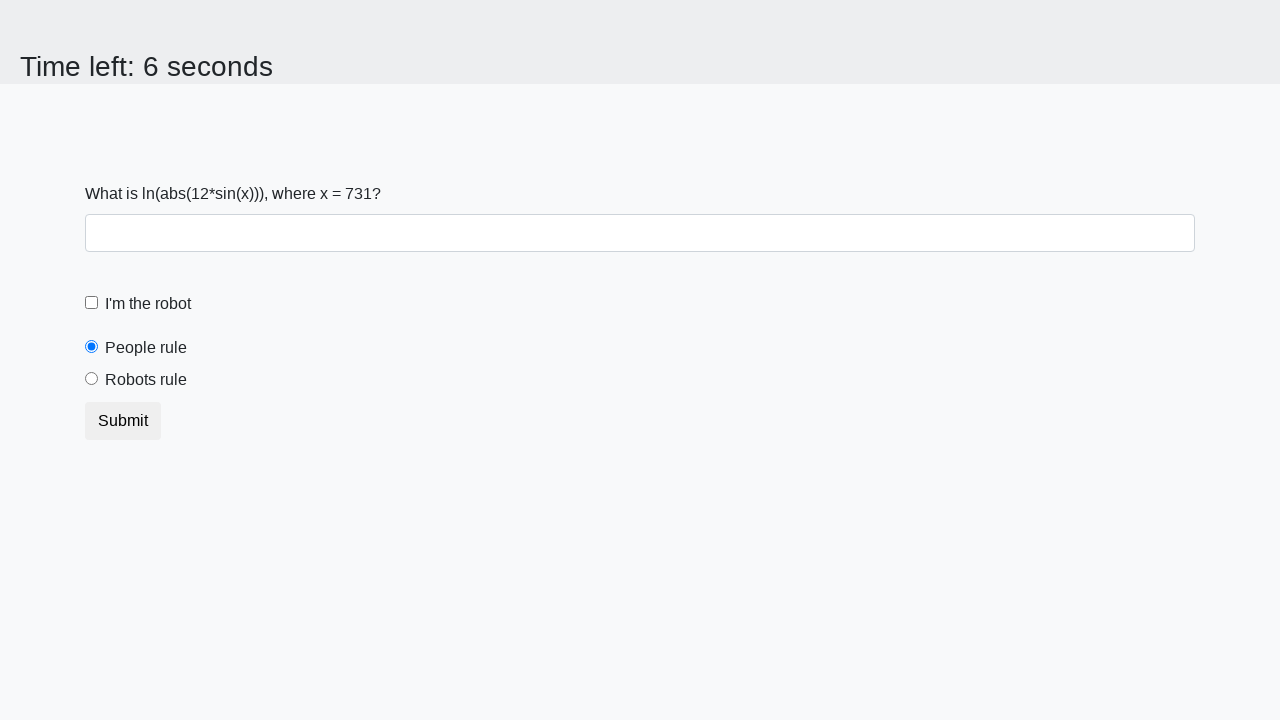

Filled answer field with calculated result: 2.3065244616346274 on #answer
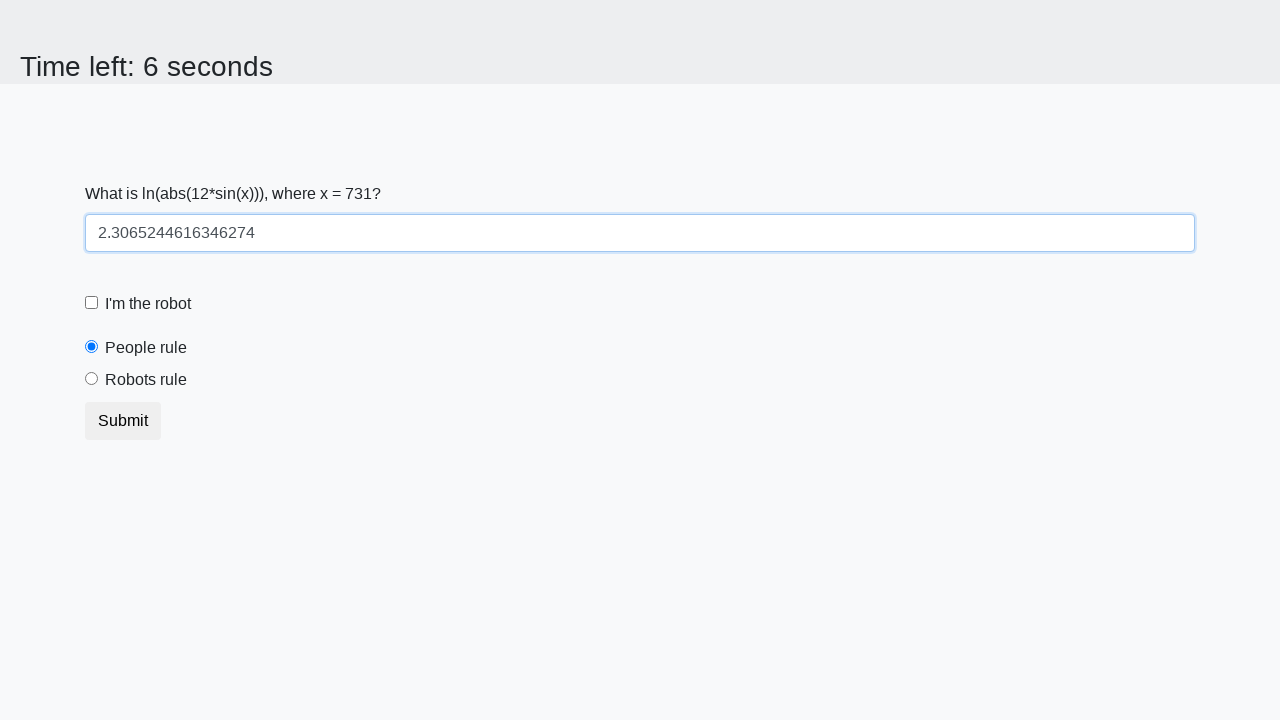

Clicked the robot checkbox at (92, 303) on #robotCheckbox
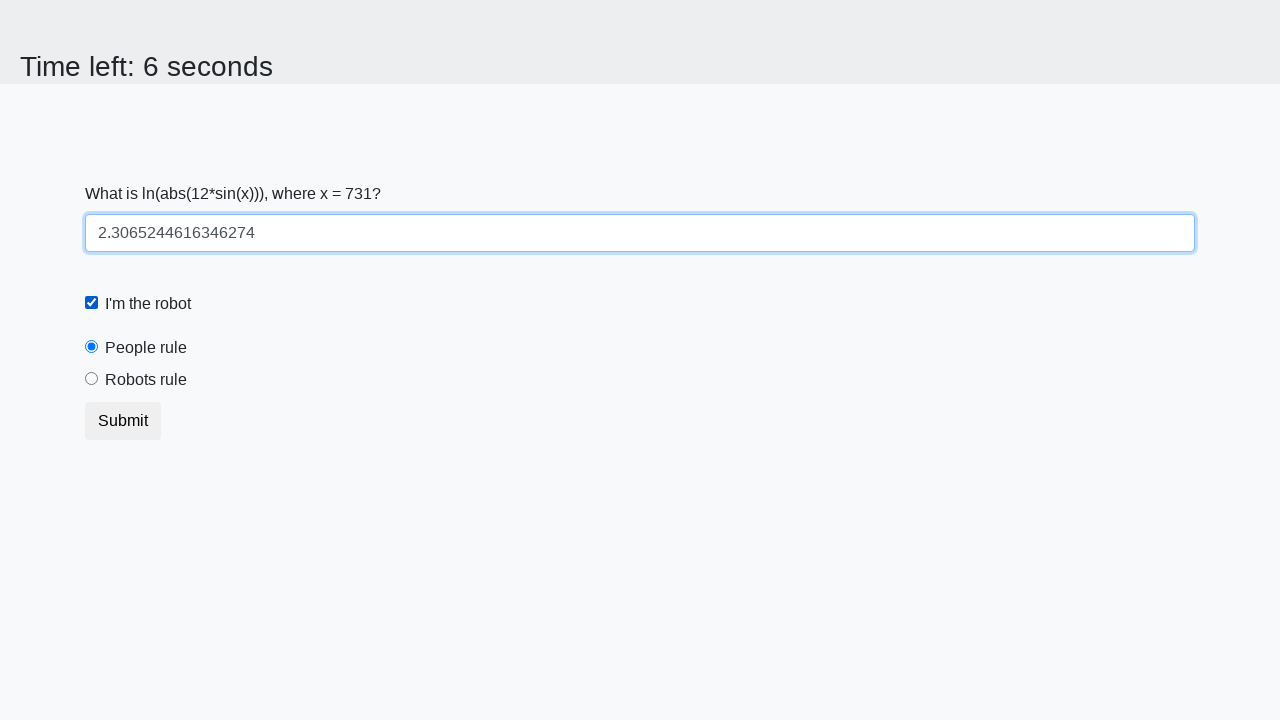

Clicked the robots rule radio button at (92, 379) on #robotsRule
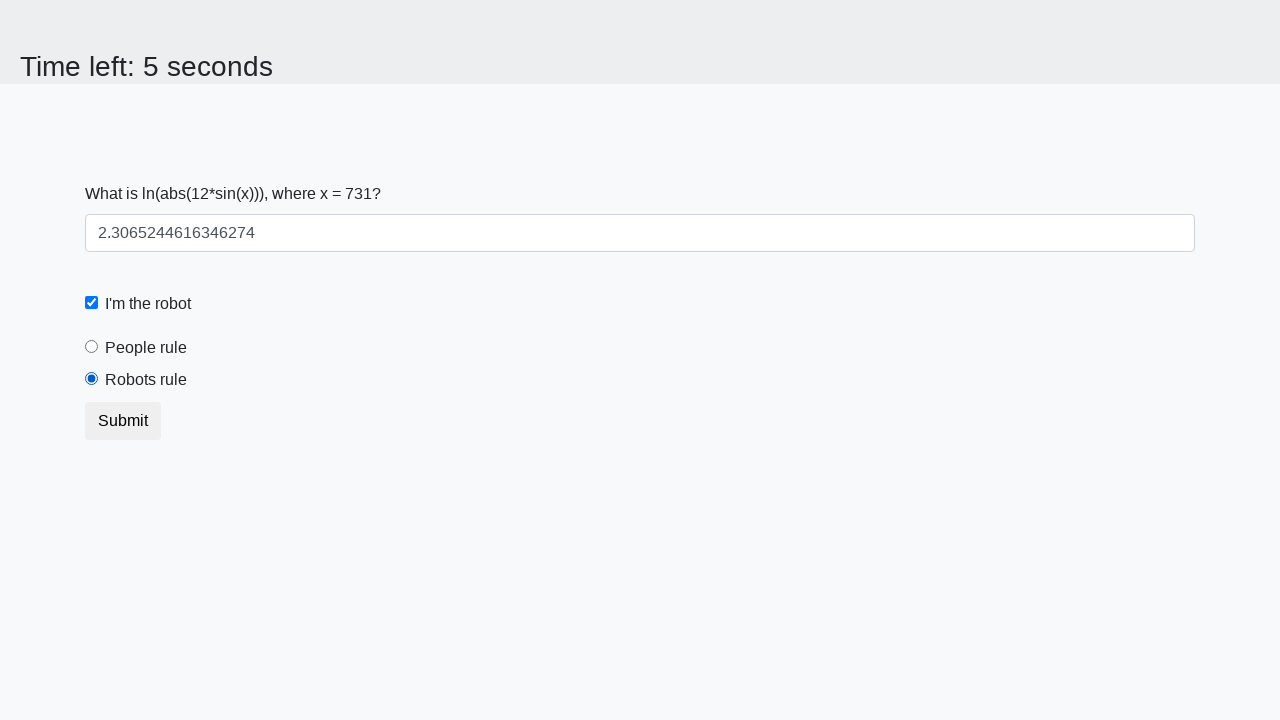

Clicked submit button to submit the form at (123, 421) on button[type="submit"]
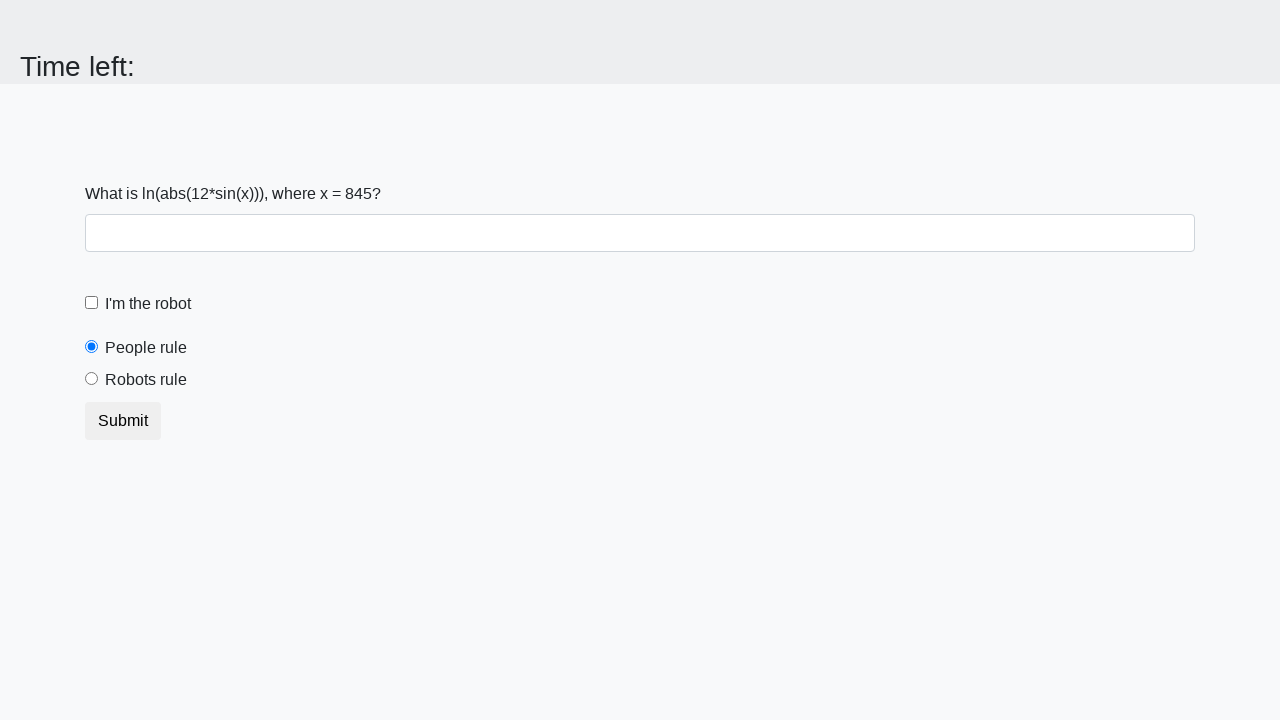

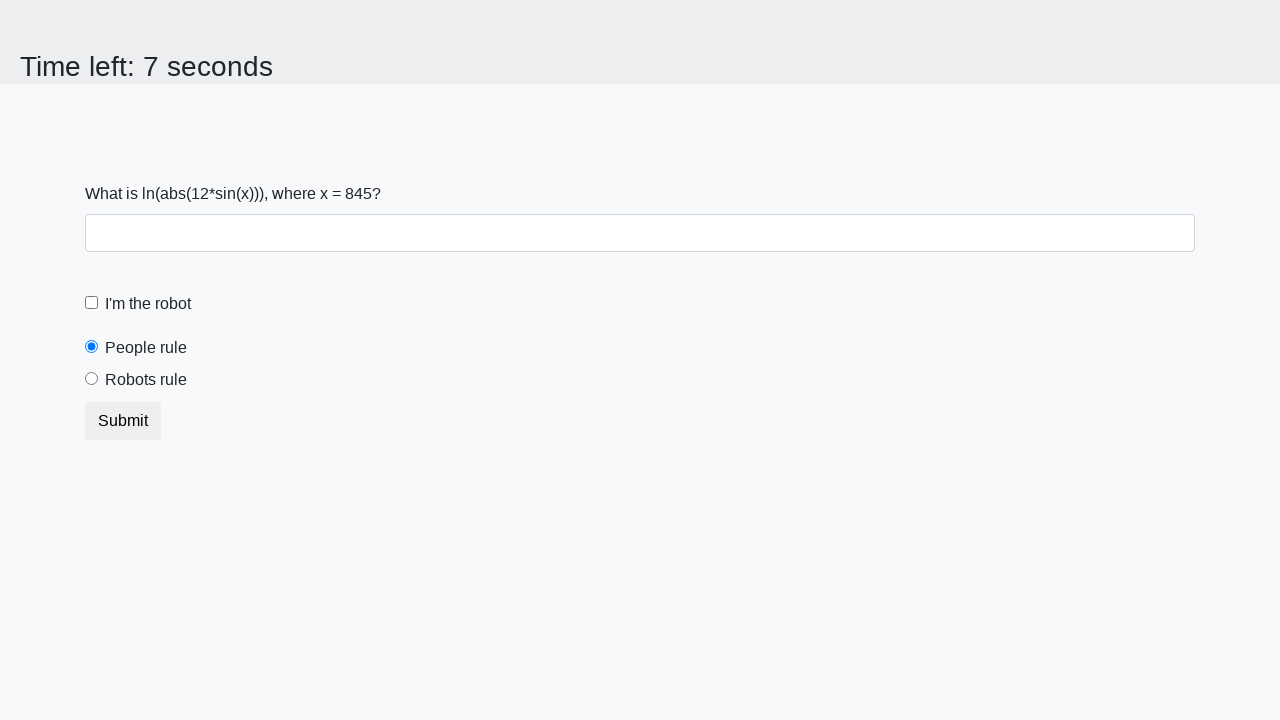